Tests clicking on footer links in a specific section of the page, opening each link in a new tab using keyboard shortcuts, and then switching between tabs to verify page titles

Starting URL: https://qaclickacademy.com/practice.php

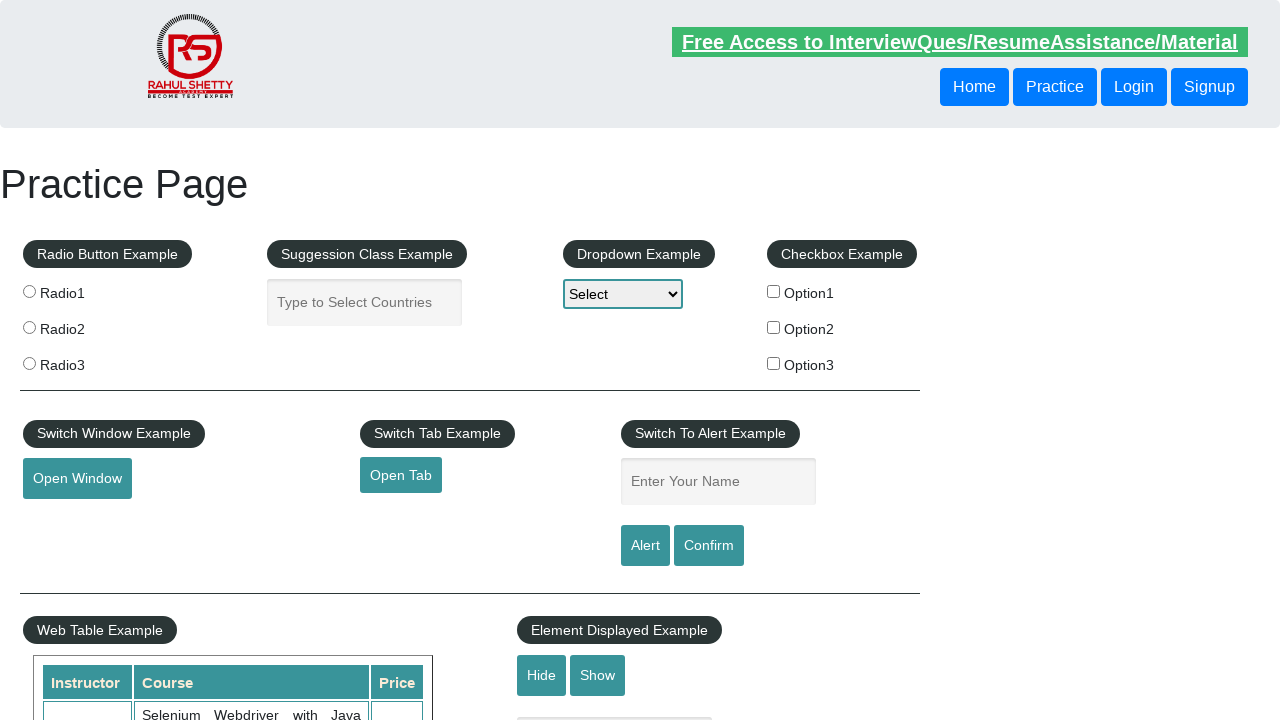

Waited for footer section (#gf-BIG) to load
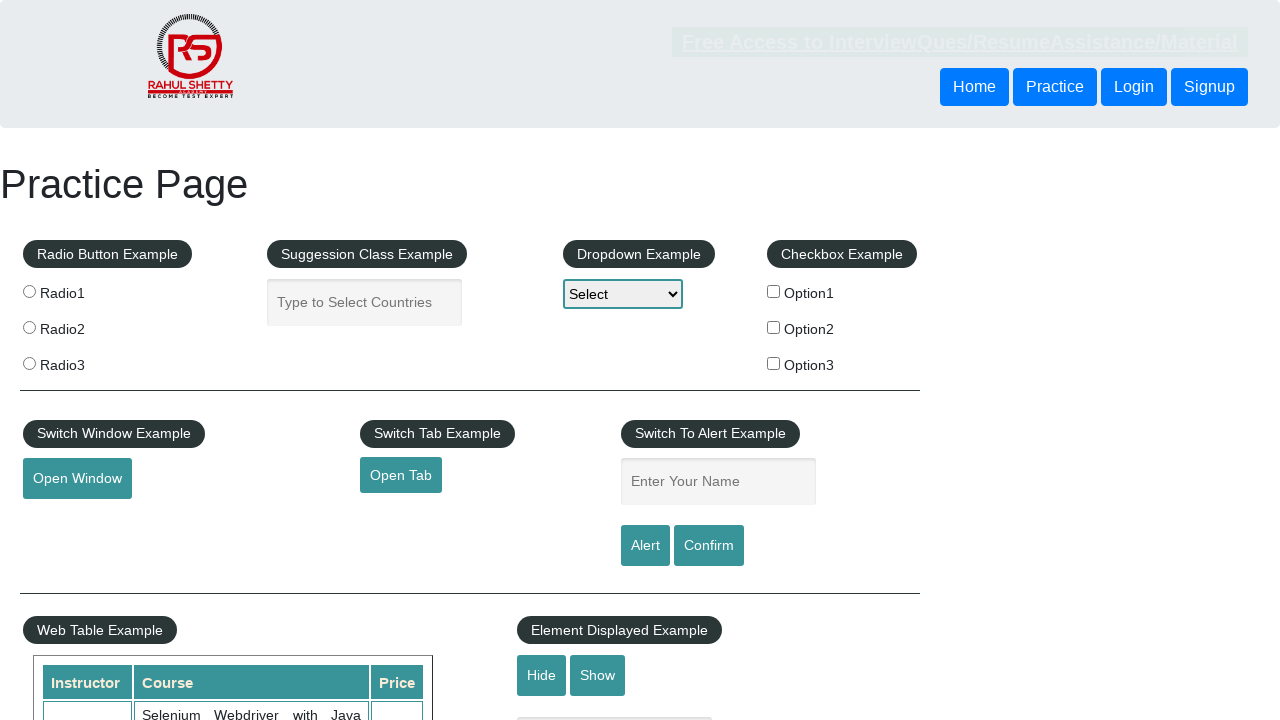

Located leftmost footer column
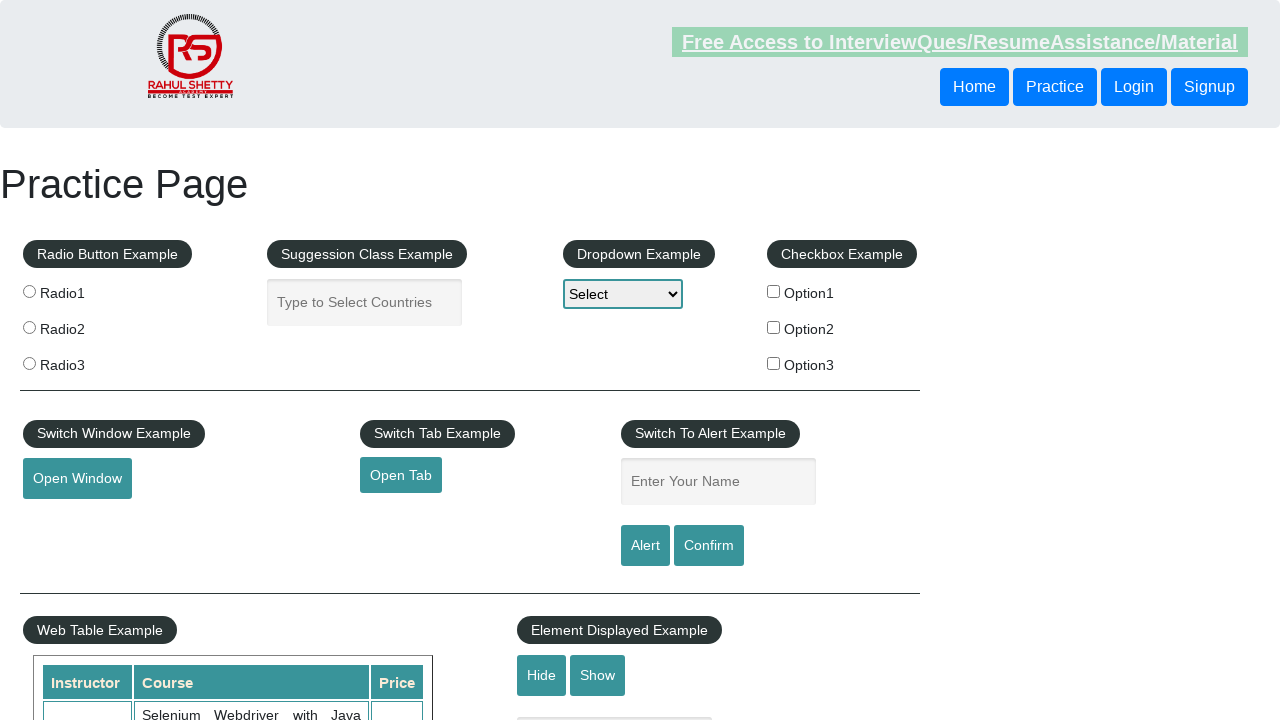

Located all anchor links in leftmost footer column
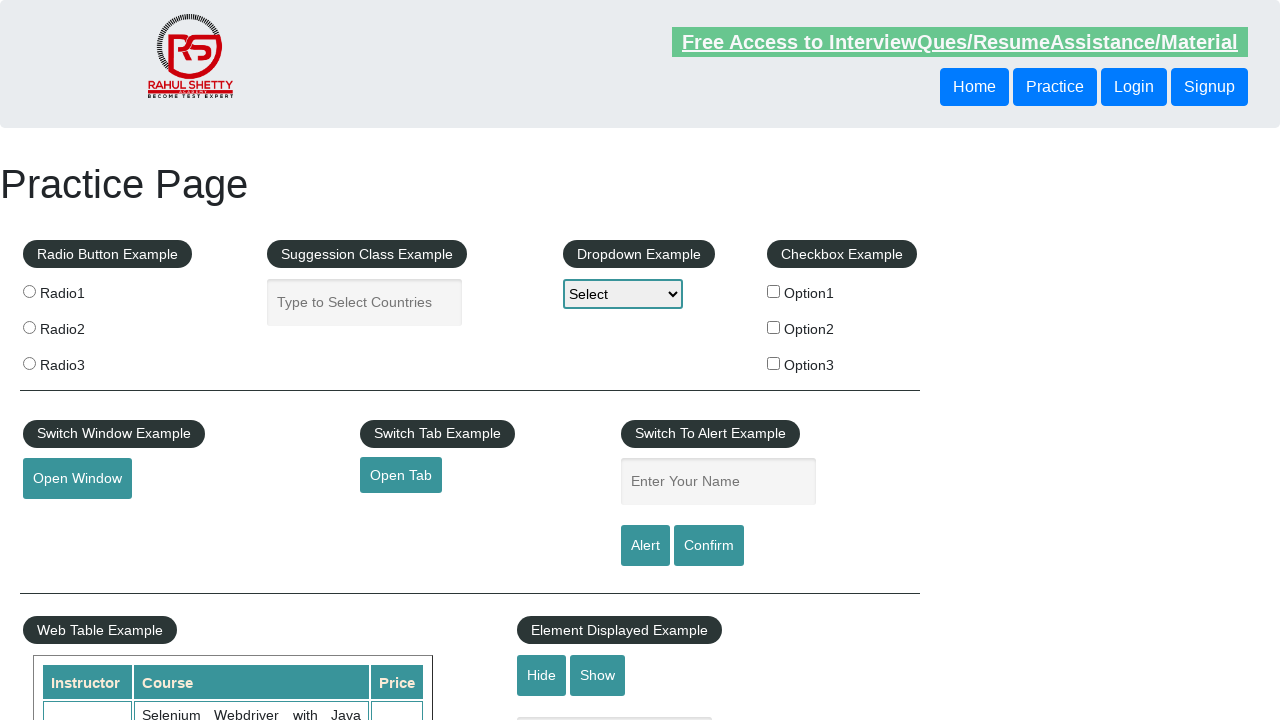

Counted 5 footer links
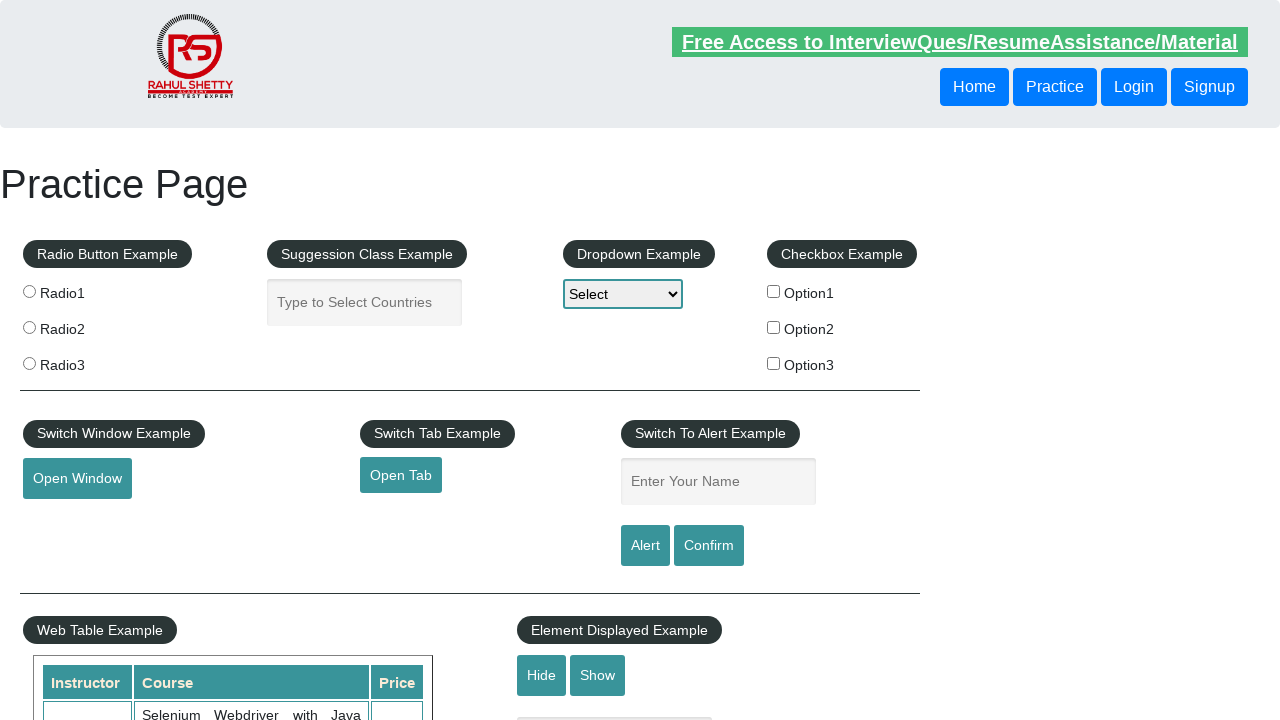

Opened footer link 1 in new tab using Ctrl+Click at (68, 520) on xpath=//table/tbody/tr/td[1]/ul >> a >> nth=1
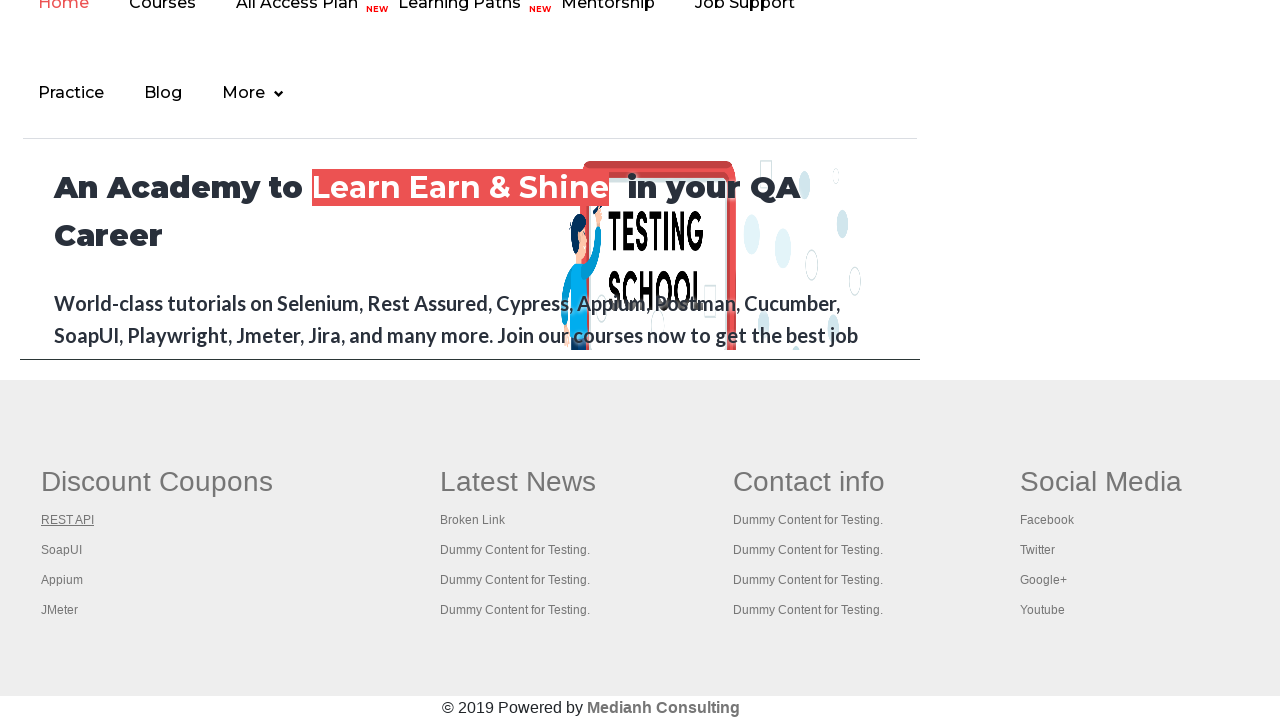

Opened footer link 2 in new tab using Ctrl+Click at (62, 550) on xpath=//table/tbody/tr/td[1]/ul >> a >> nth=2
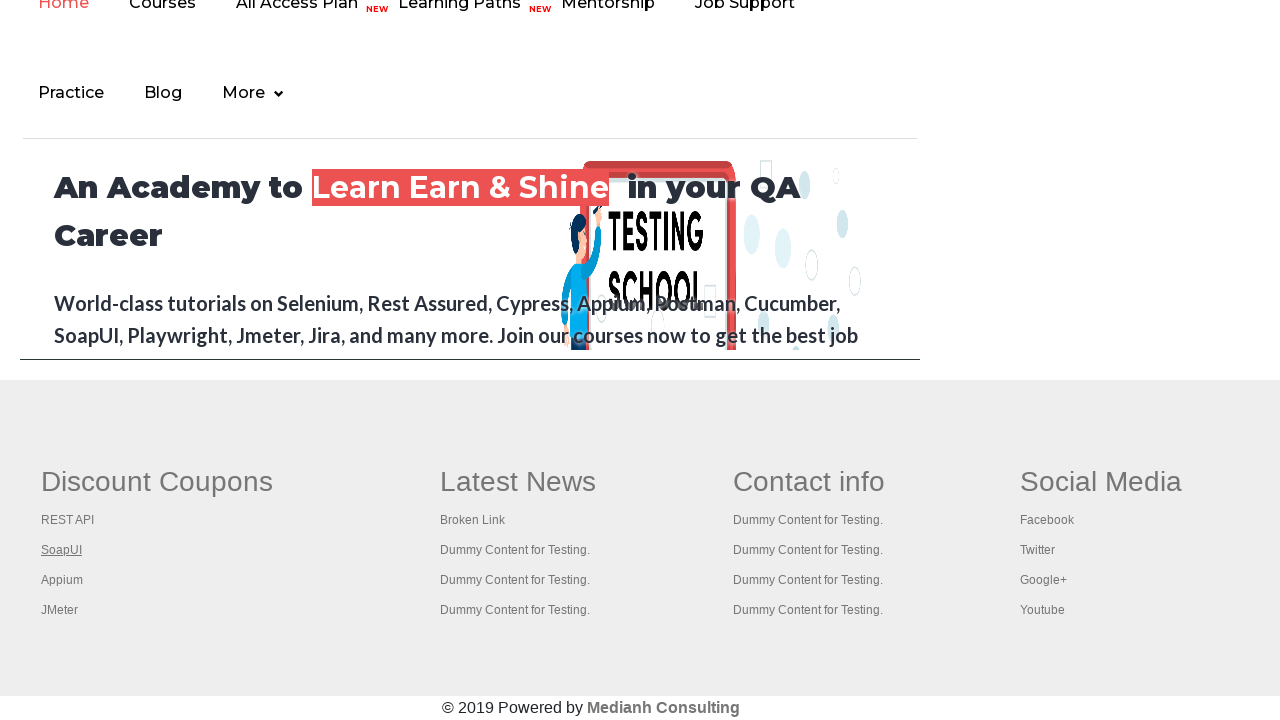

Opened footer link 3 in new tab using Ctrl+Click at (62, 580) on xpath=//table/tbody/tr/td[1]/ul >> a >> nth=3
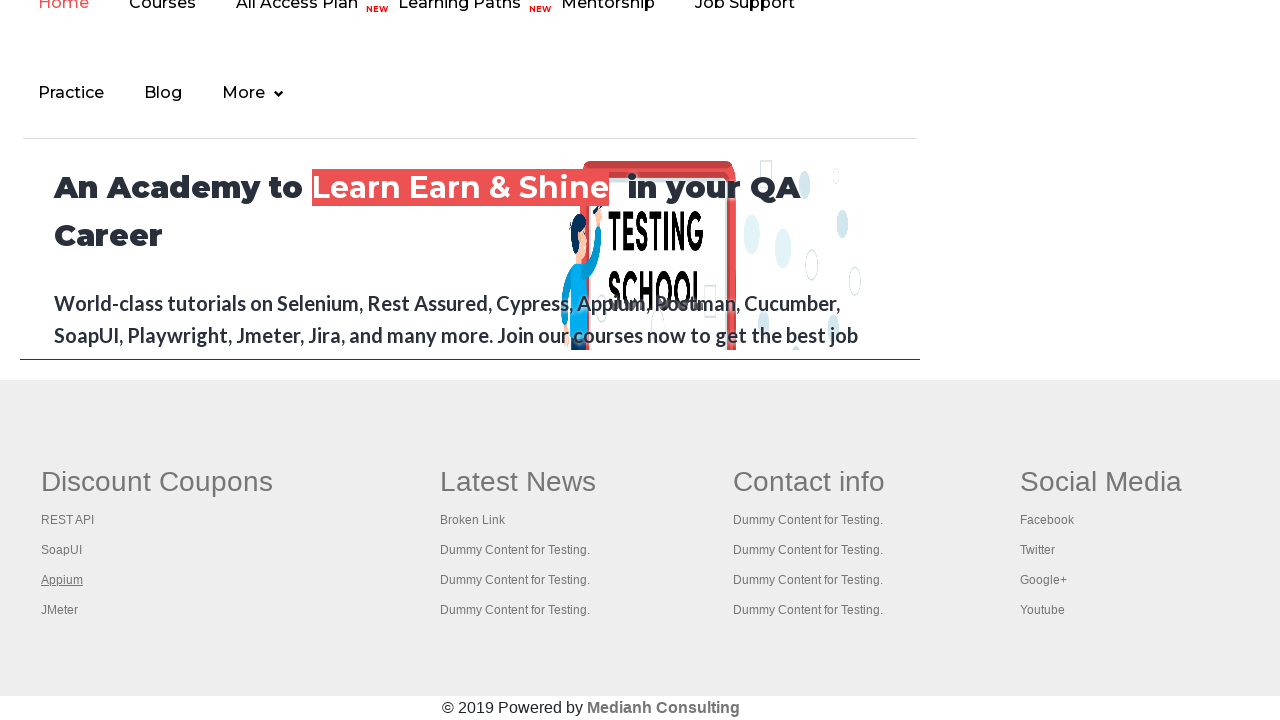

Opened footer link 4 in new tab using Ctrl+Click at (60, 610) on xpath=//table/tbody/tr/td[1]/ul >> a >> nth=4
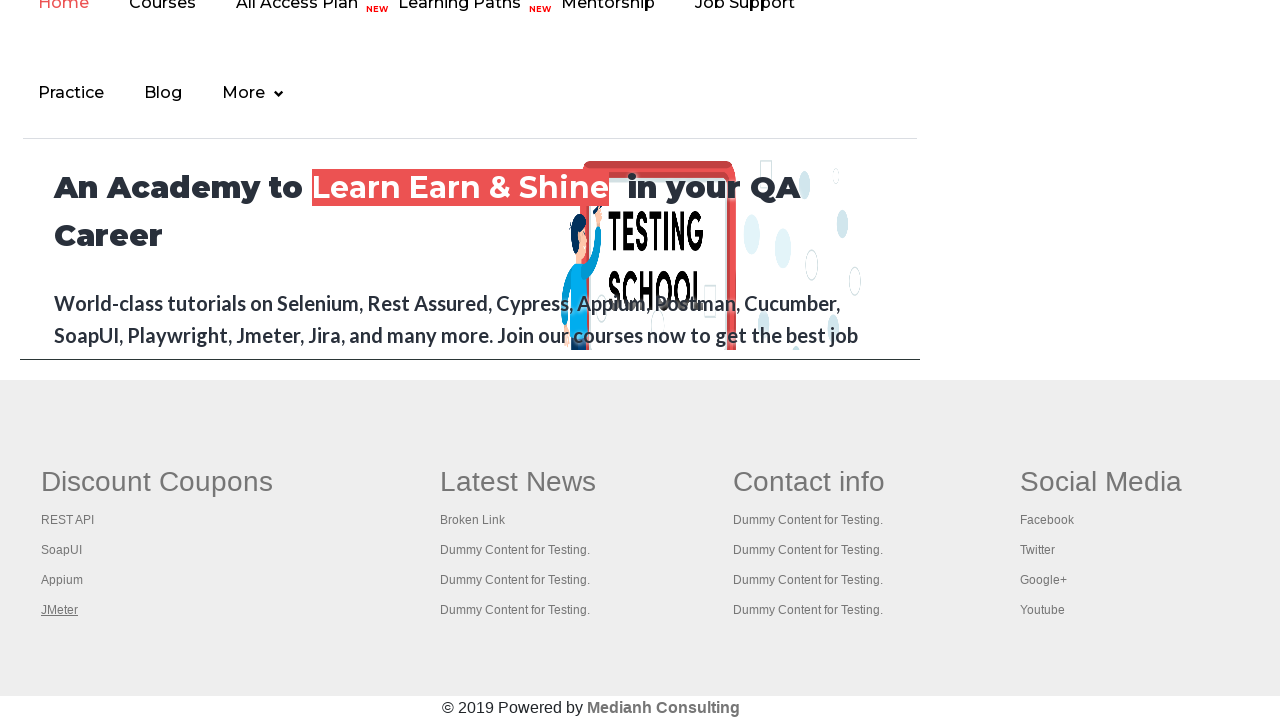

Retrieved all open tabs/pages (5 total)
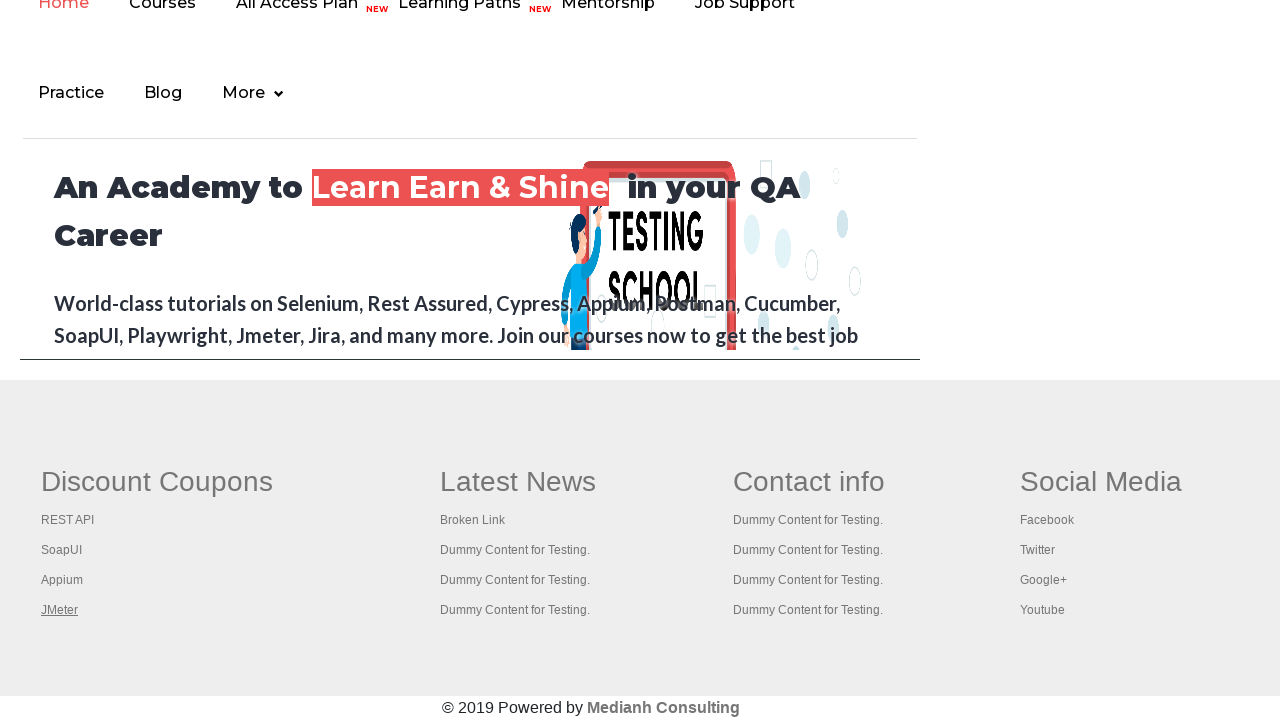

Switched to tab with title: Practice Page
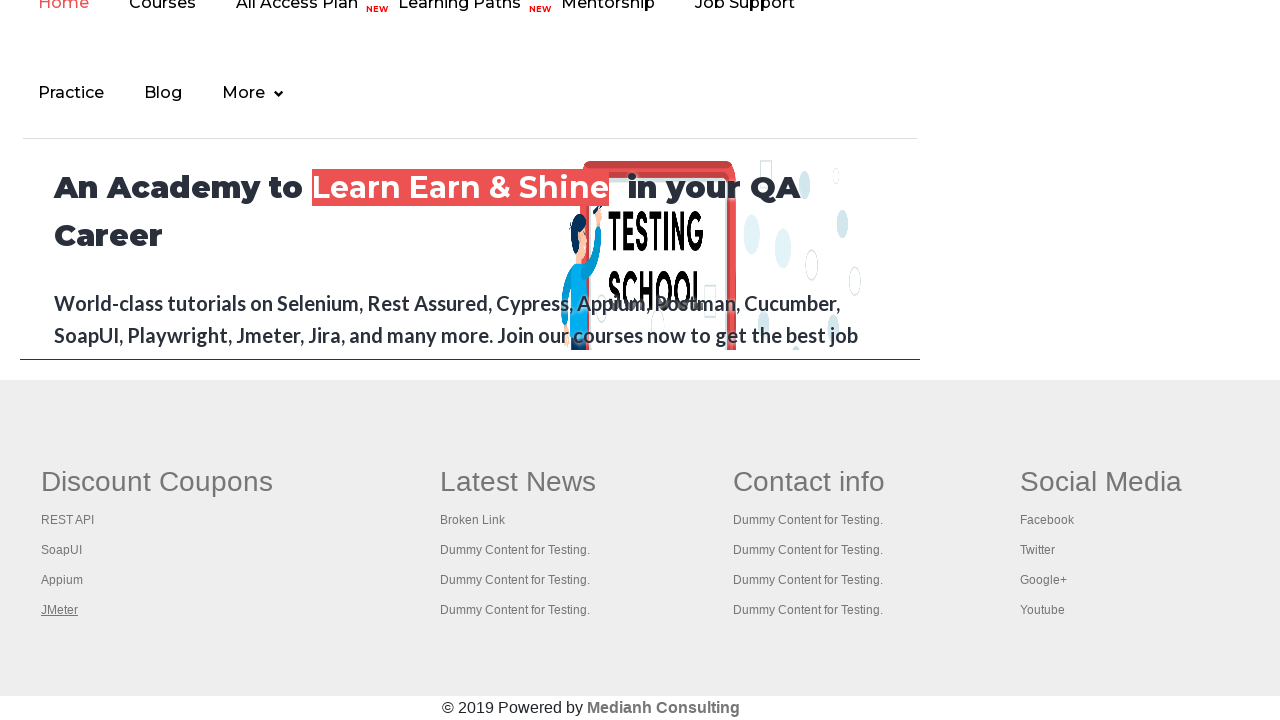

Waited for tab to reach domcontentloaded state
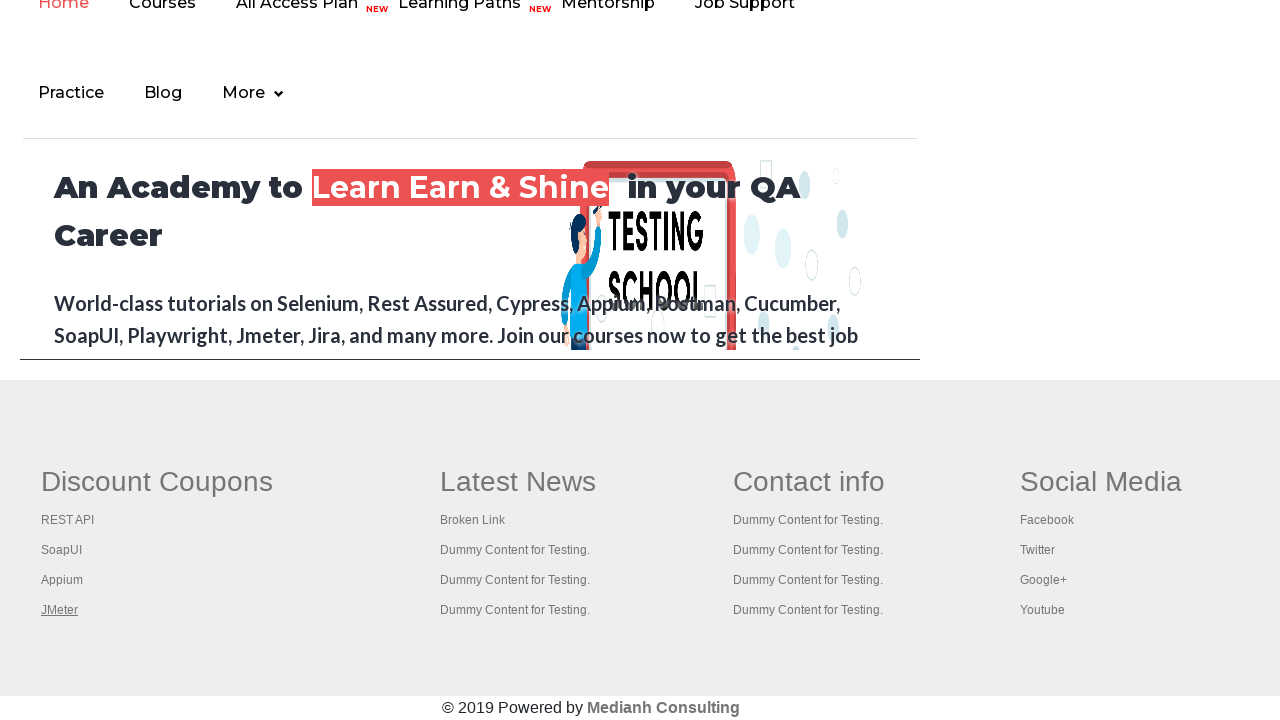

Switched to tab with title: REST API Tutorial
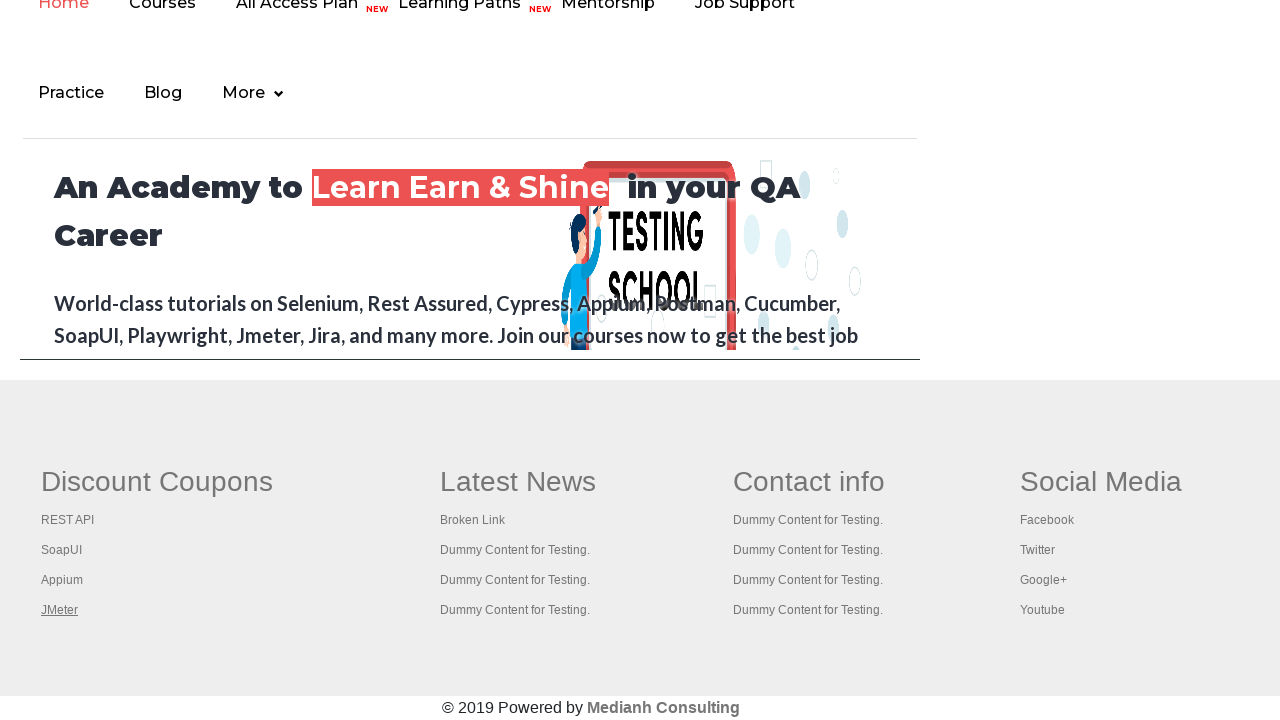

Waited for tab to reach domcontentloaded state
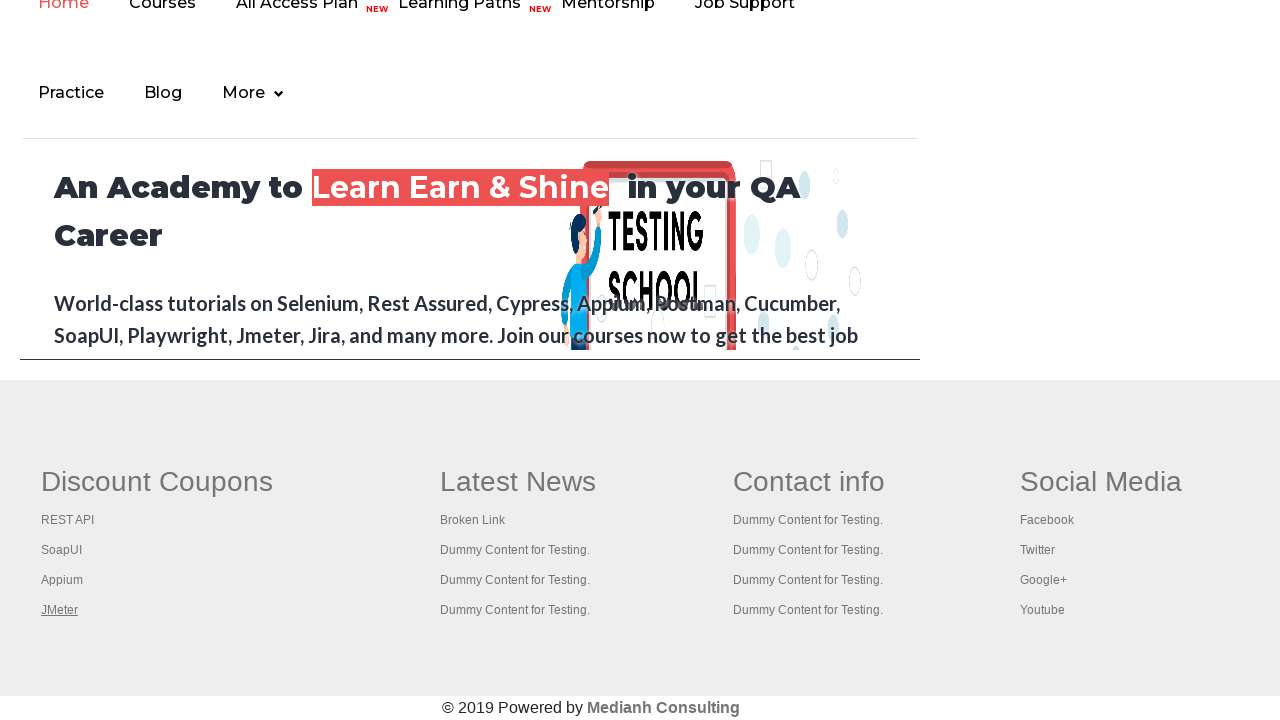

Switched to tab with title: The World’s Most Popular API Testing Tool | SoapUI
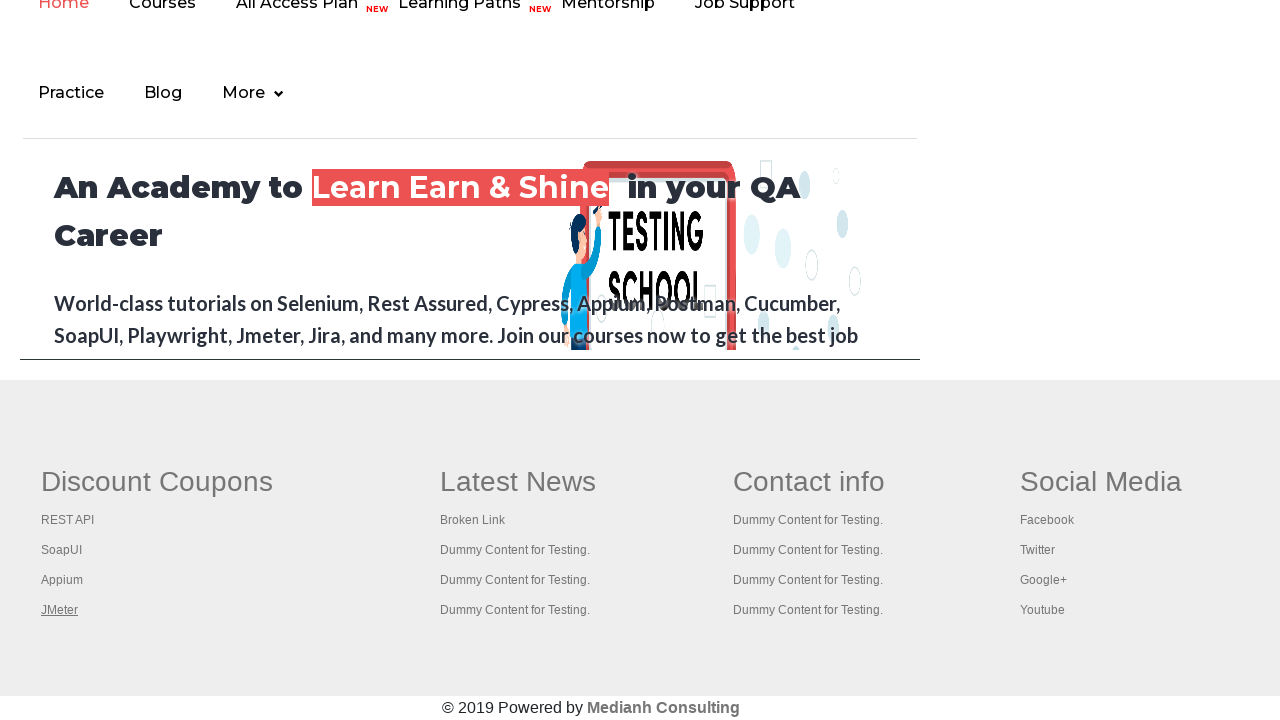

Waited for tab to reach domcontentloaded state
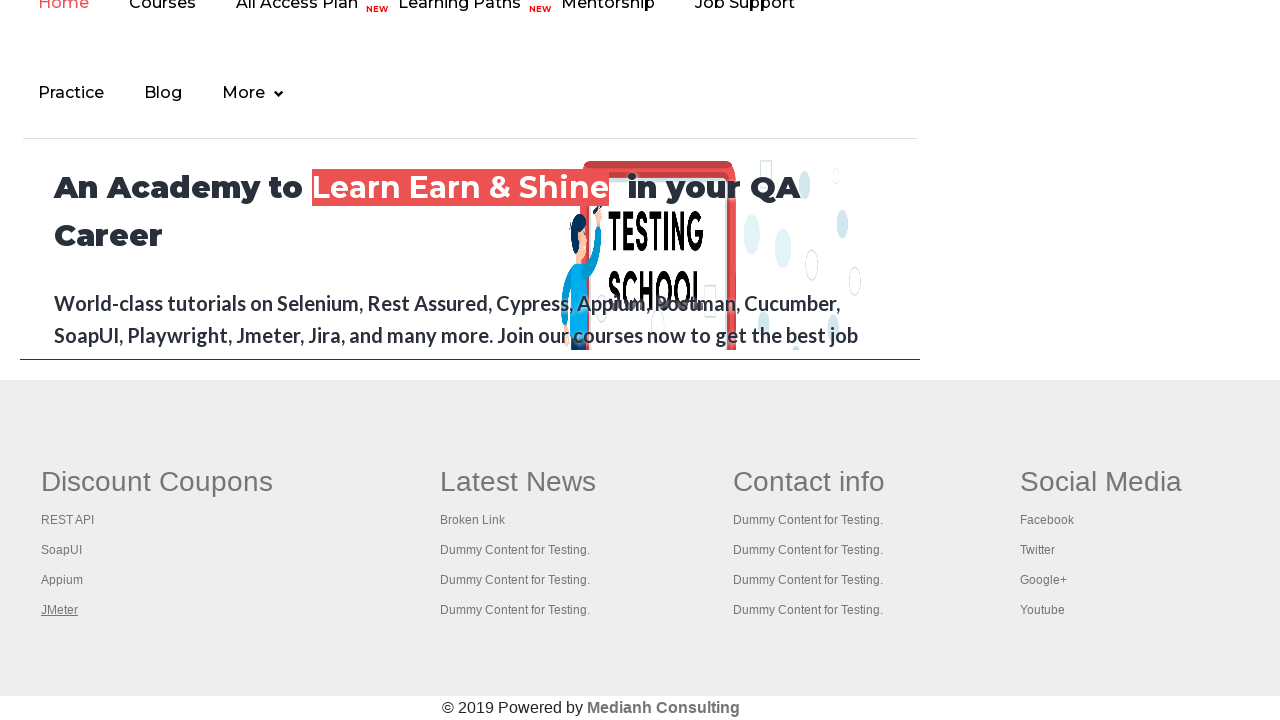

Switched to tab with title: Appium tutorial for Mobile Apps testing | RahulShetty Academy | Rahul
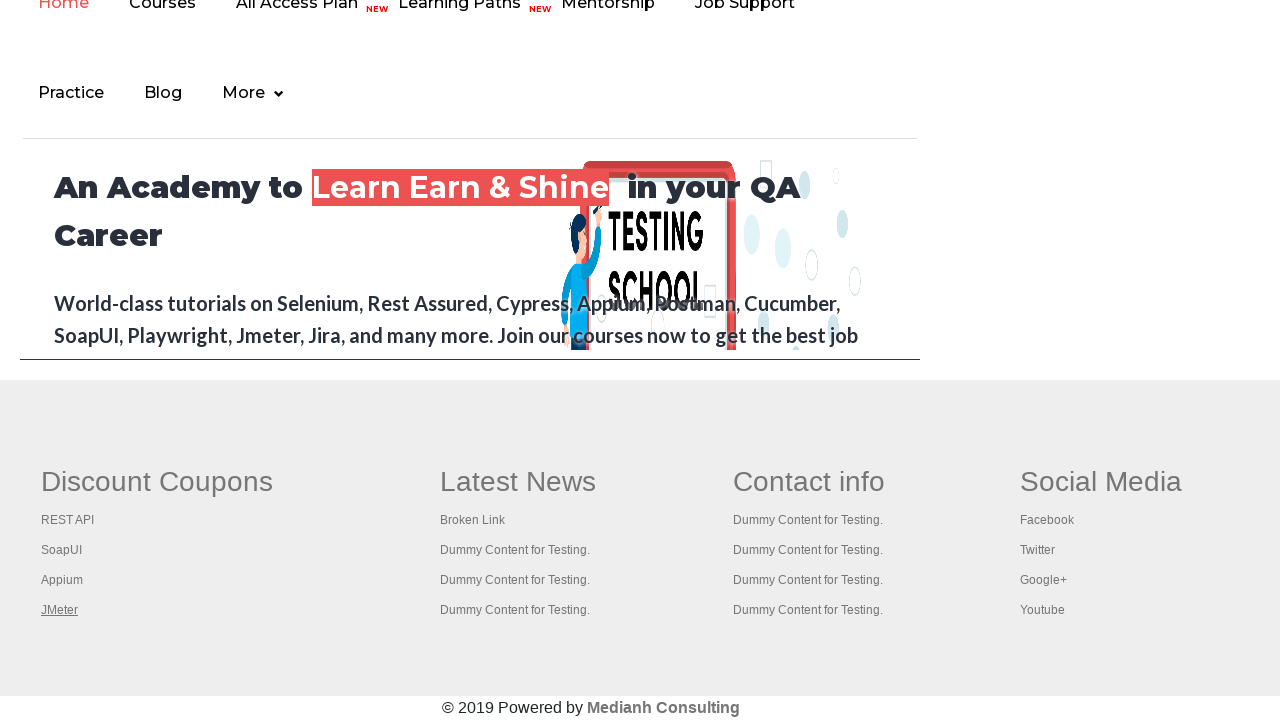

Waited for tab to reach domcontentloaded state
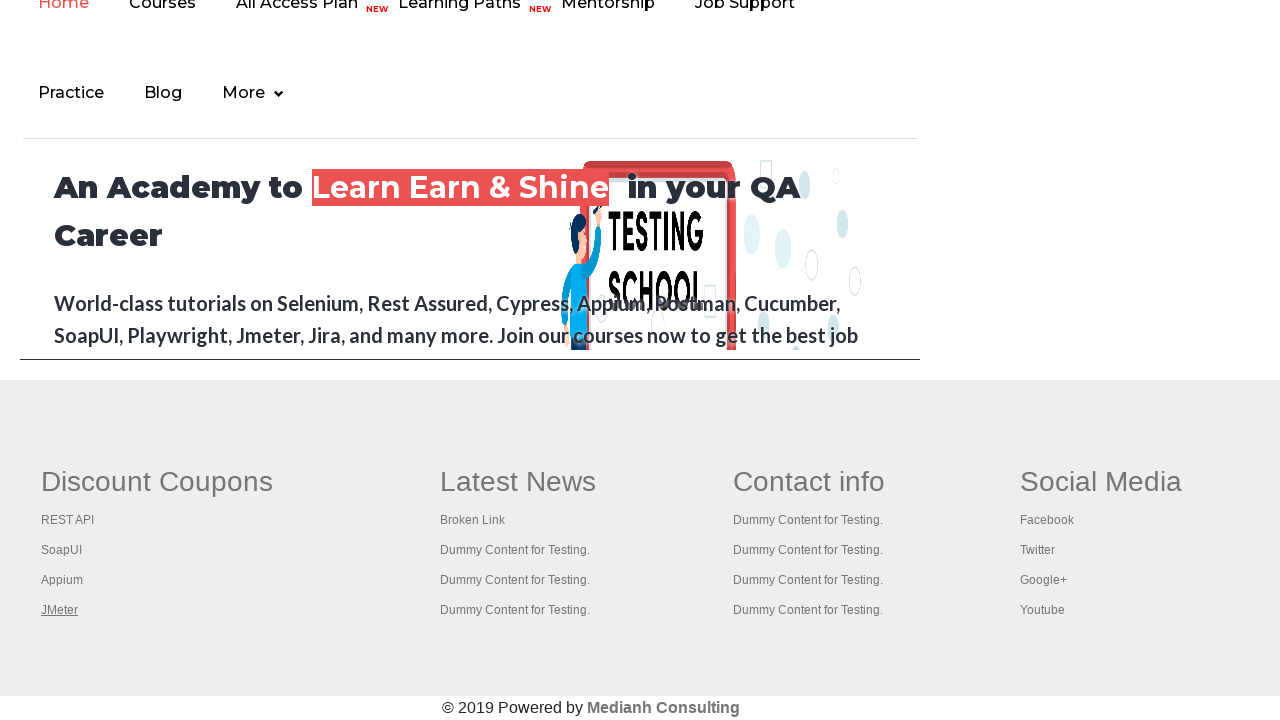

Switched to tab with title: Apache JMeter - Apache JMeter™
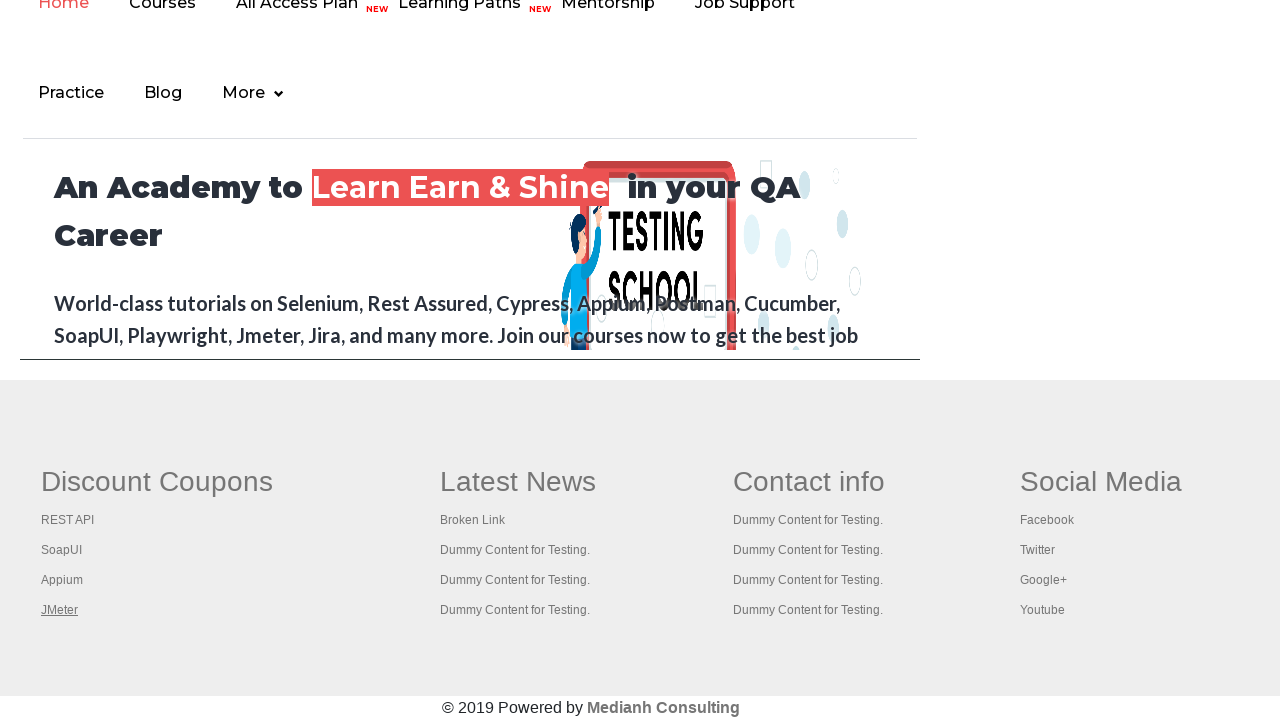

Waited for tab to reach domcontentloaded state
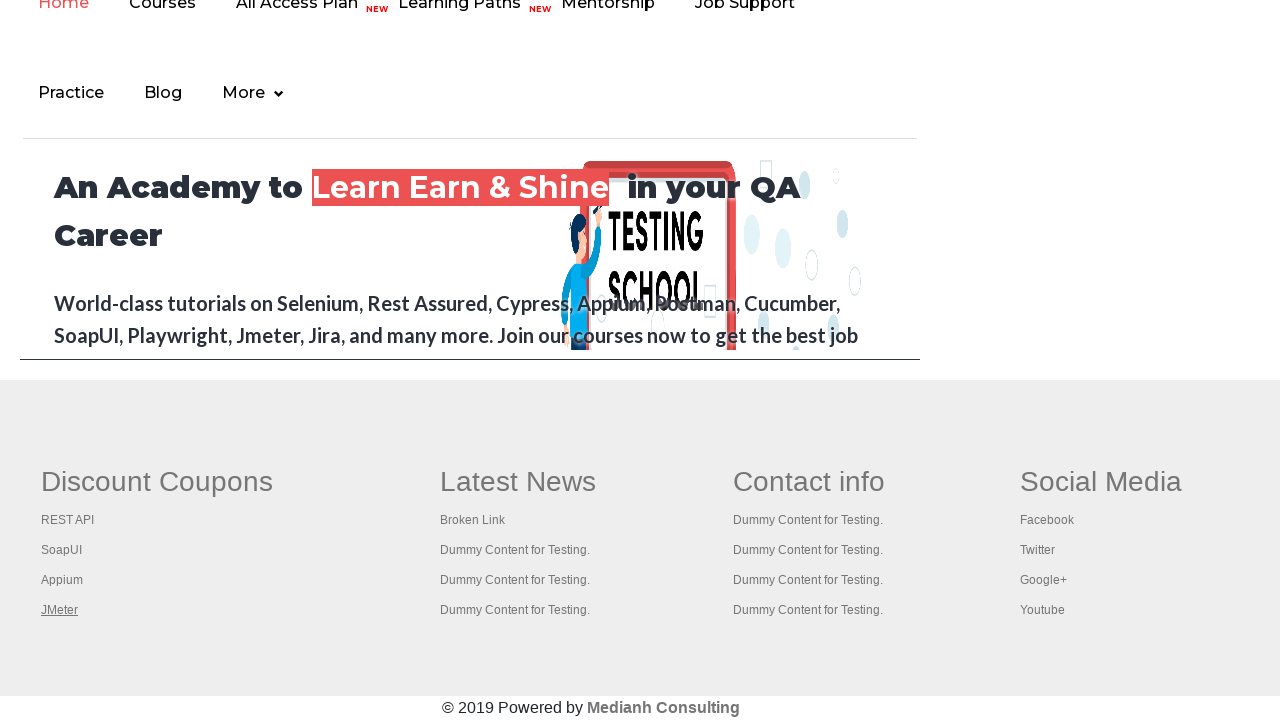

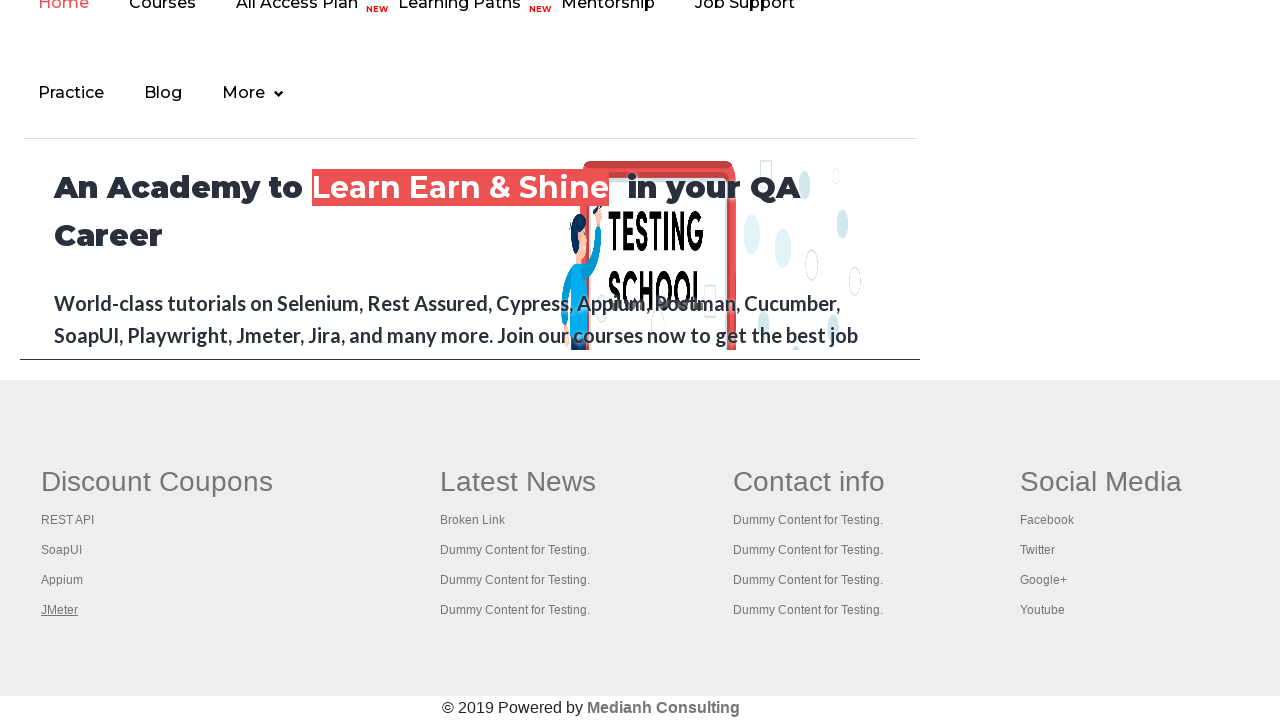